Tests calculator multiplication by clicking buttons 0 * 9 and verifying the result equals 0

Starting URL: https://testpages.eviltester.com/styled/apps/calculator.html

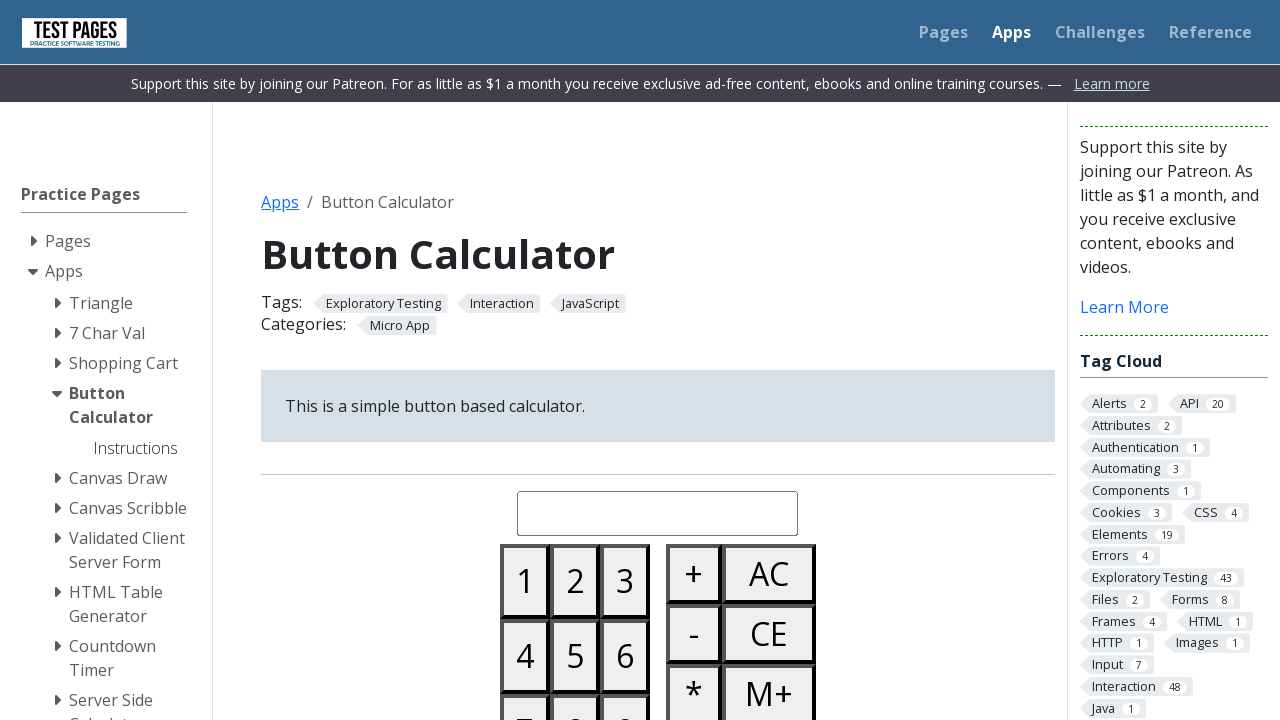

Clicked button 0 at (525, 360) on #button00
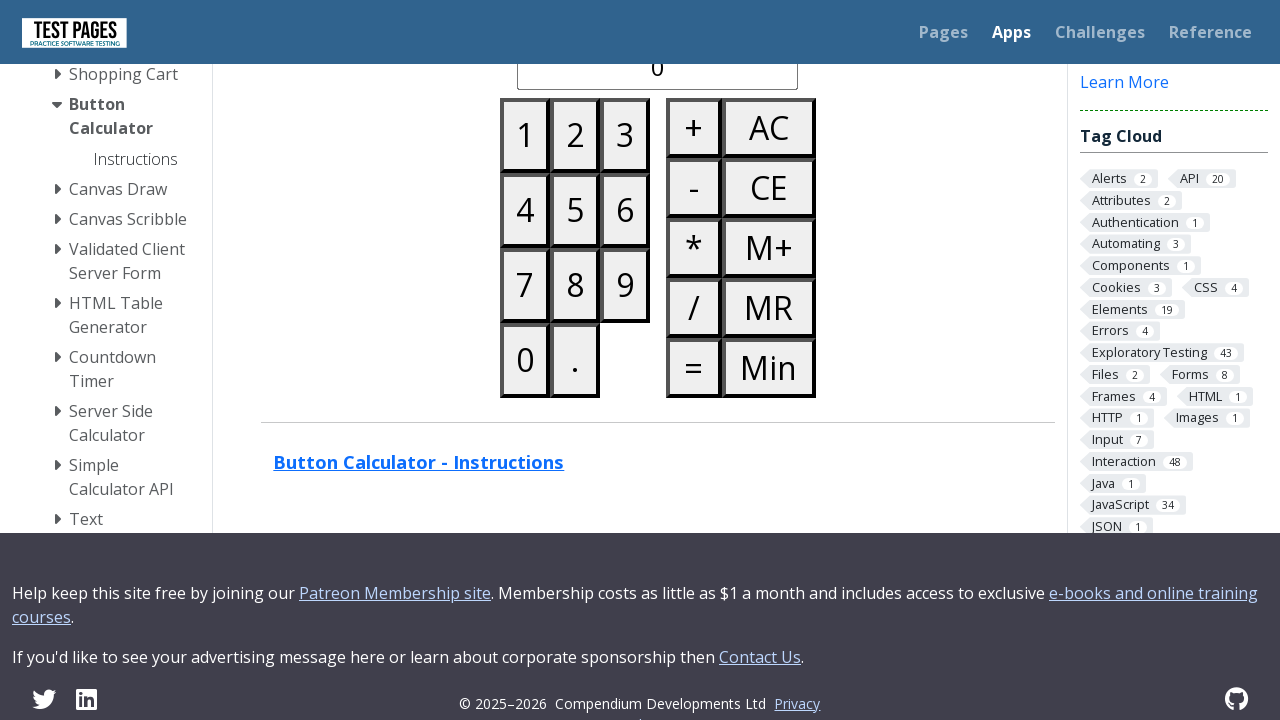

Clicked multiply button at (694, 248) on #buttonmultiply
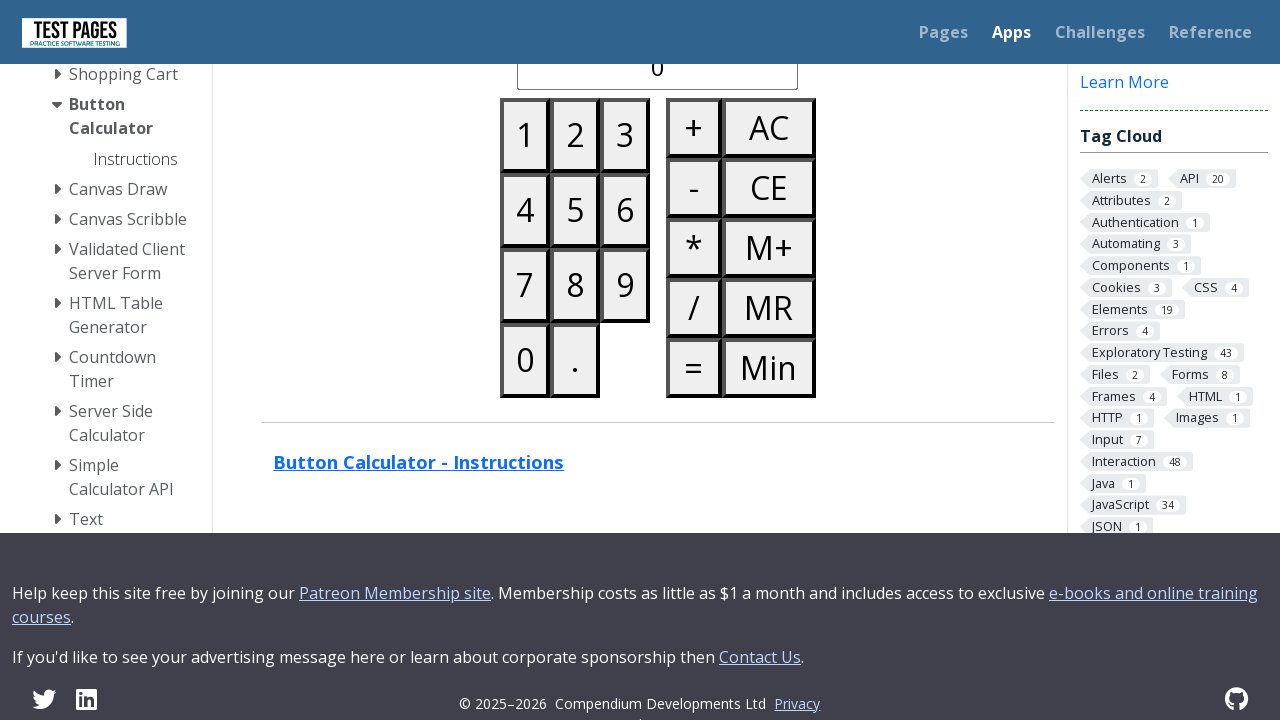

Clicked button 9 at (625, 285) on #button09
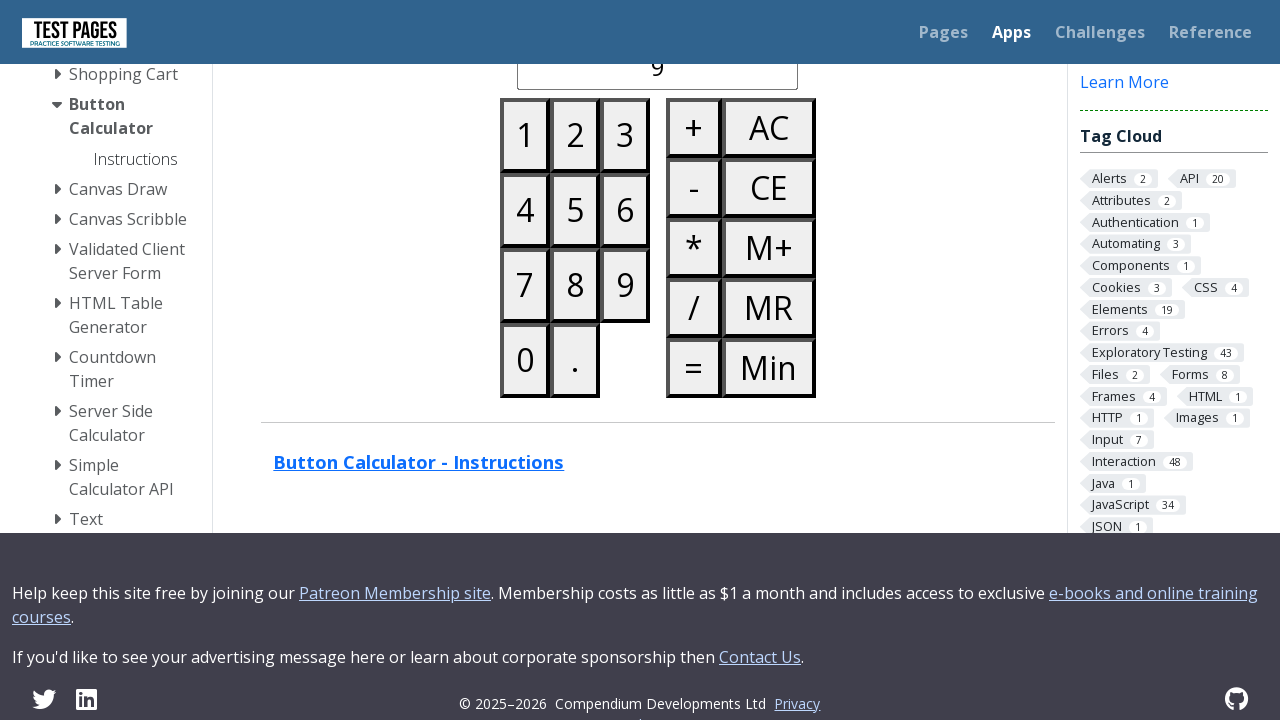

Clicked multiply button to calculate result at (694, 248) on #buttonmultiply
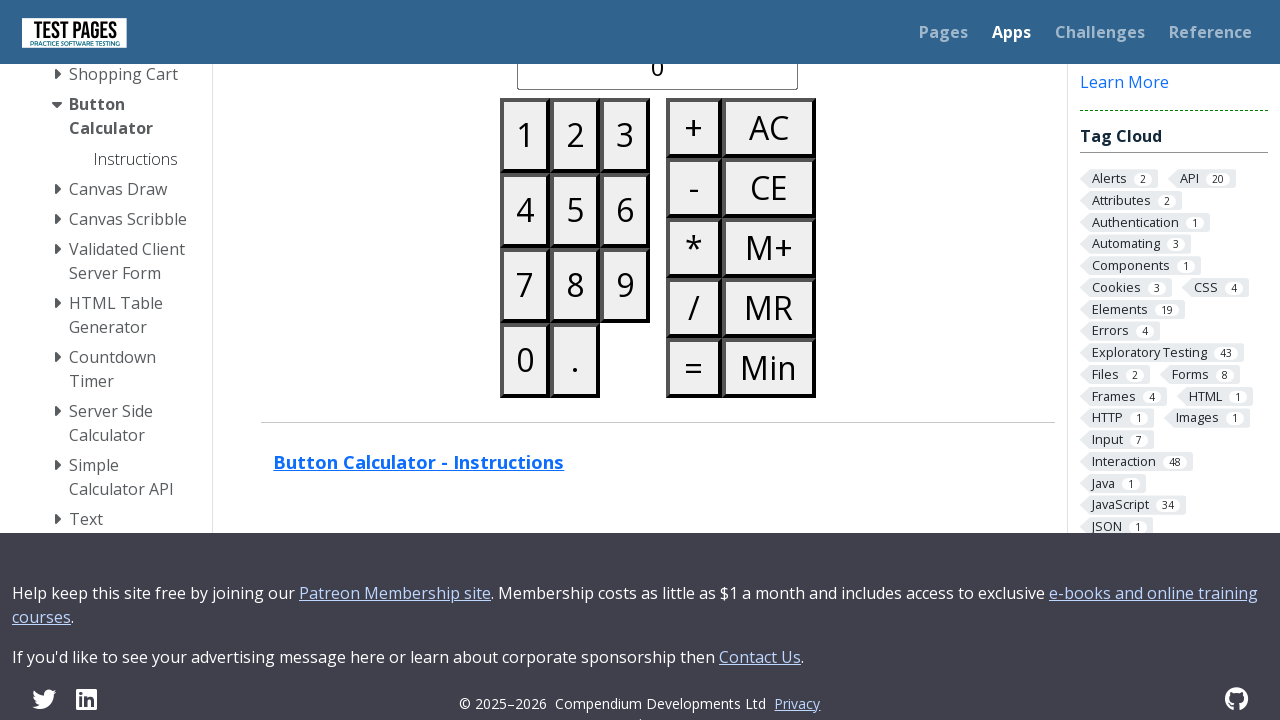

Verified that 0 * 9 equals 0
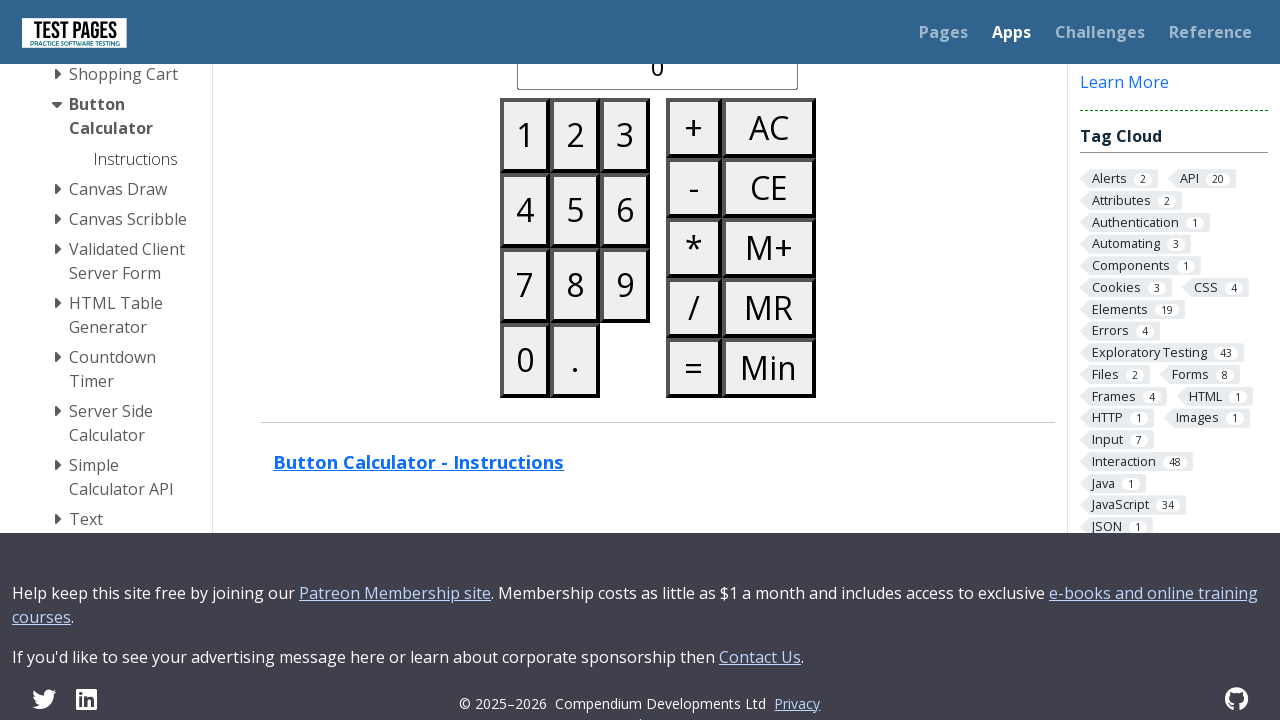

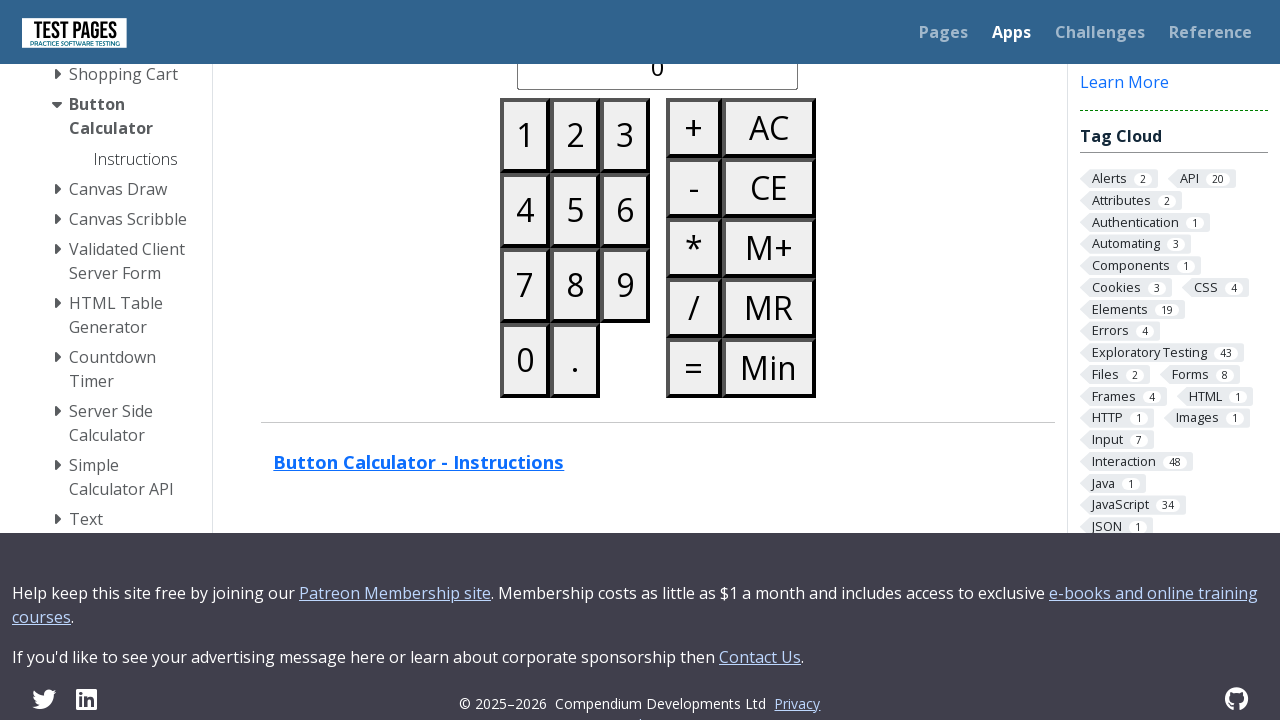